Tests the Notification Messages page by clicking to generate different notifications

Starting URL: https://the-internet.herokuapp.com/

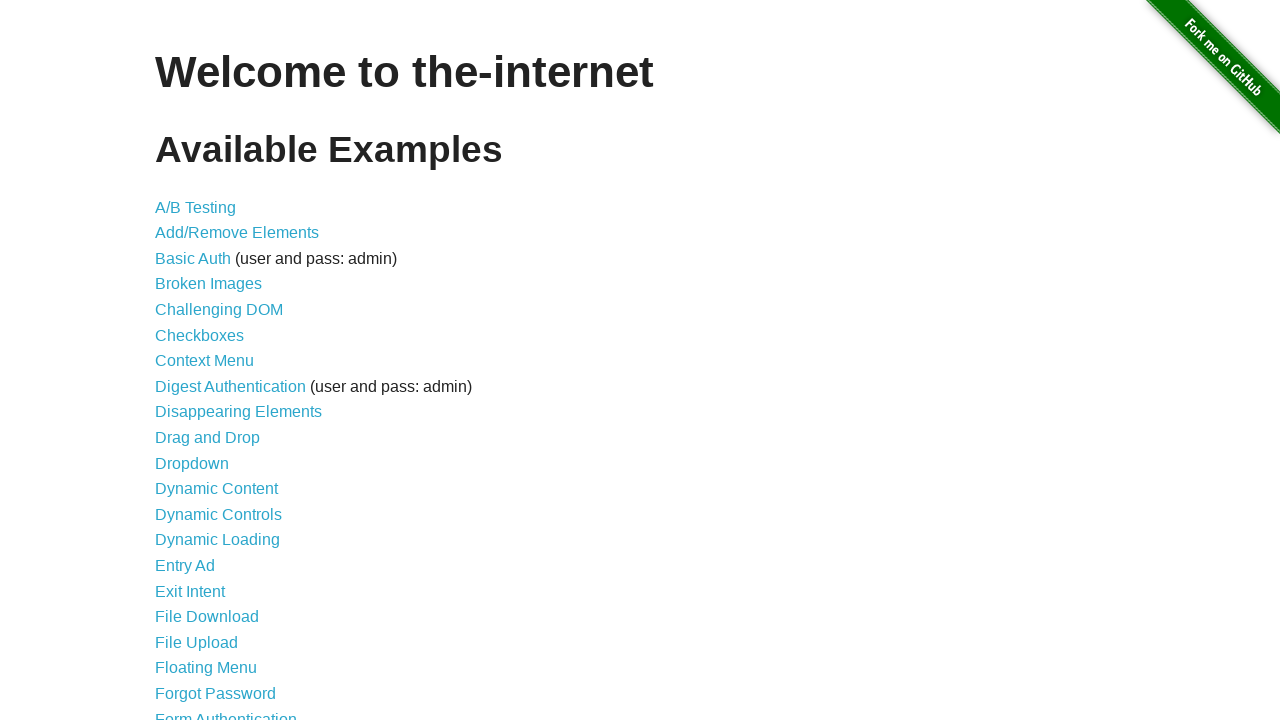

Clicked on Notification Messages link at (234, 420) on a:text('Notification Messages')
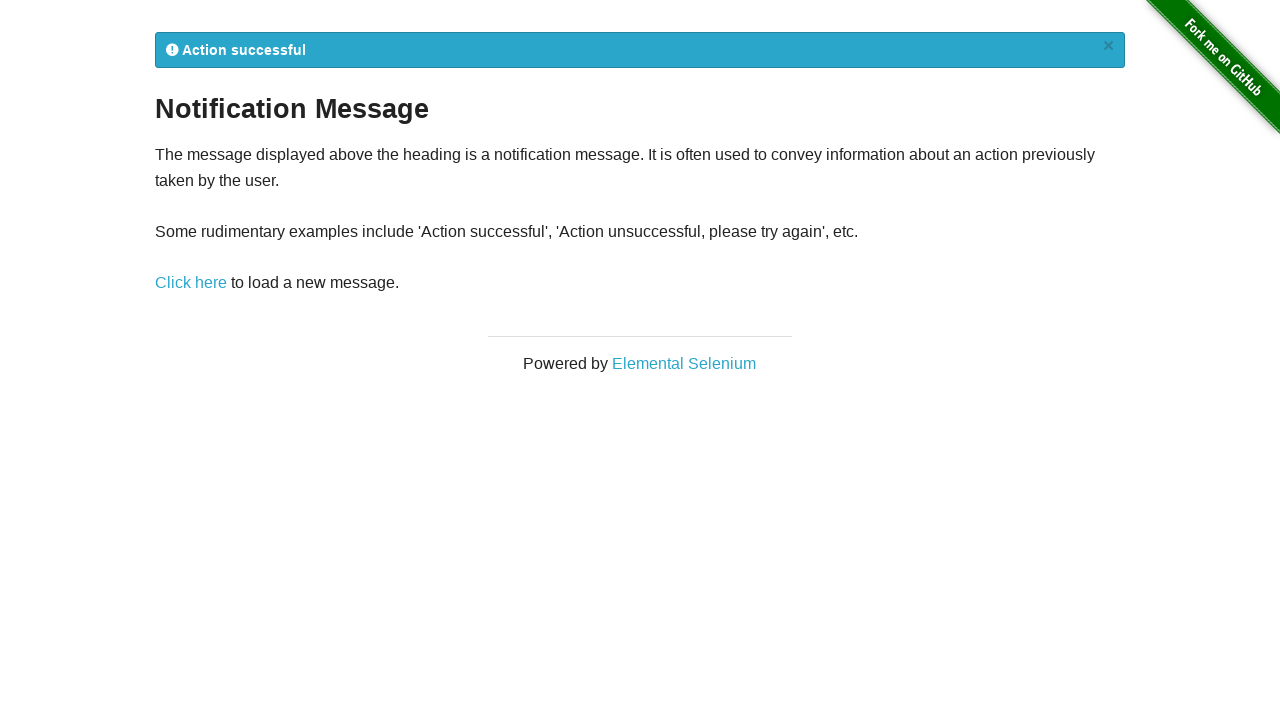

Notification Messages page loaded
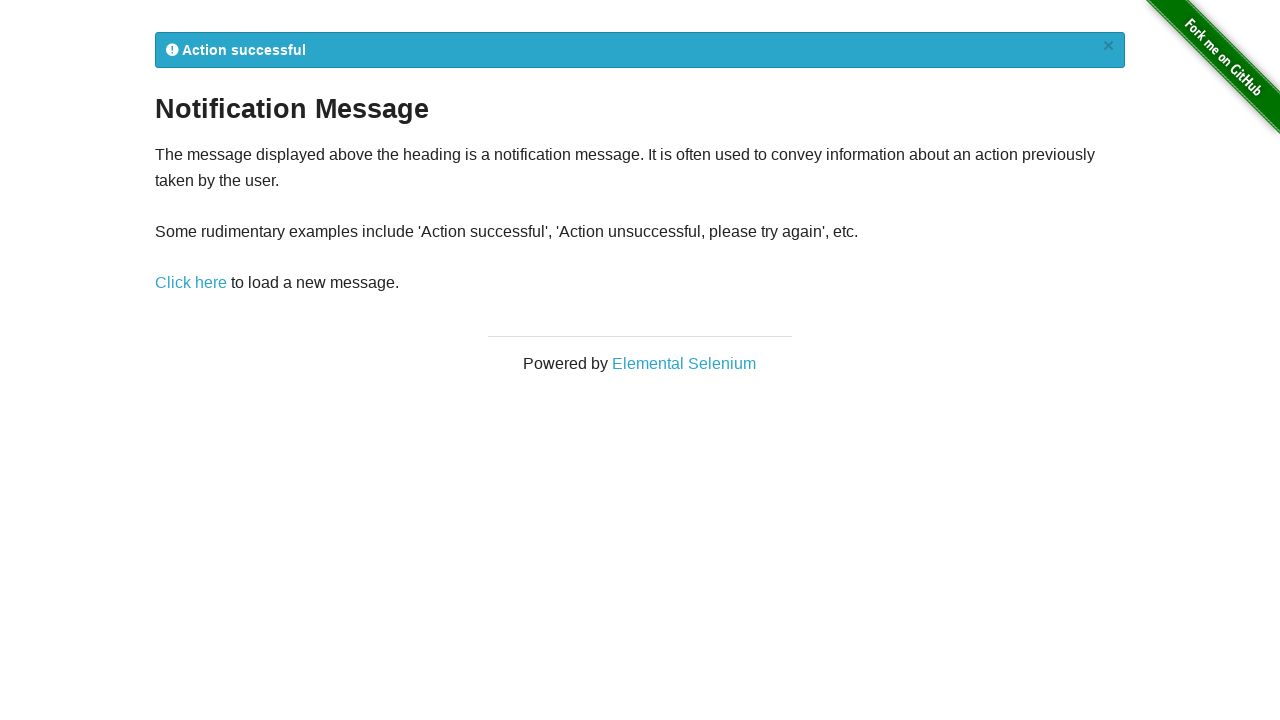

Clicked 'Click here' link to generate first notification at (191, 283) on a:text('Click here')
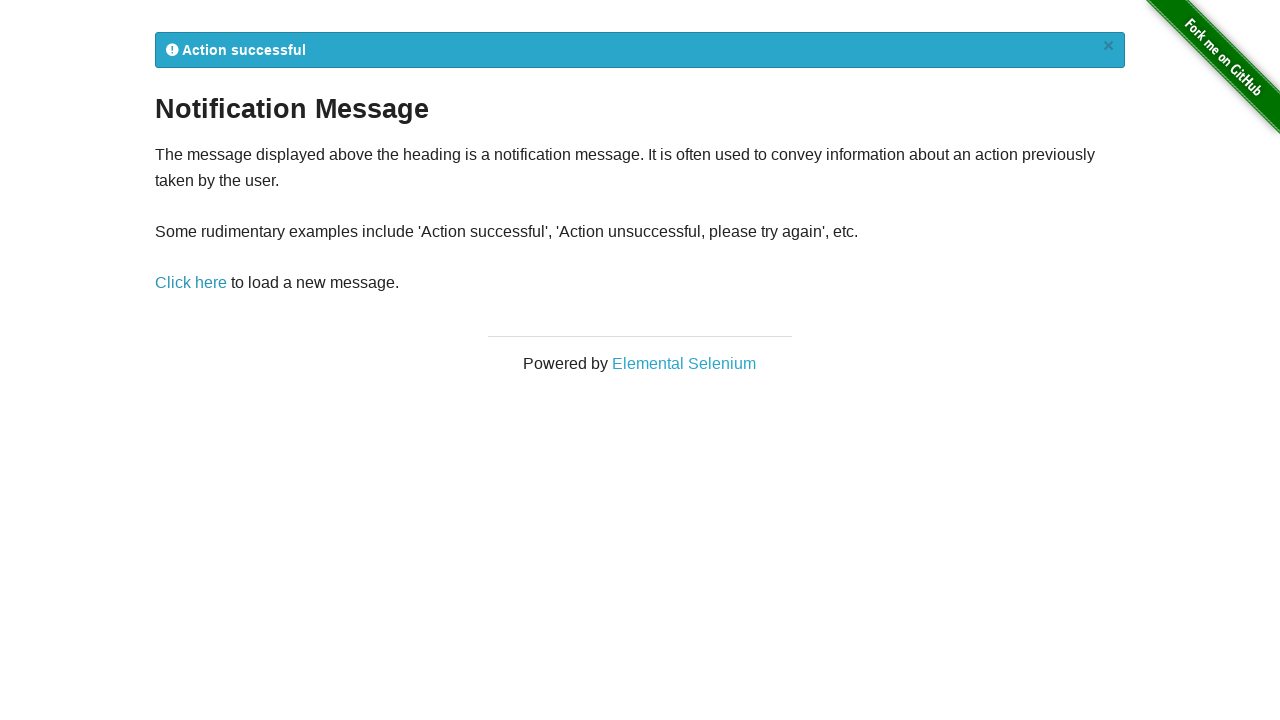

Flash notification message appeared
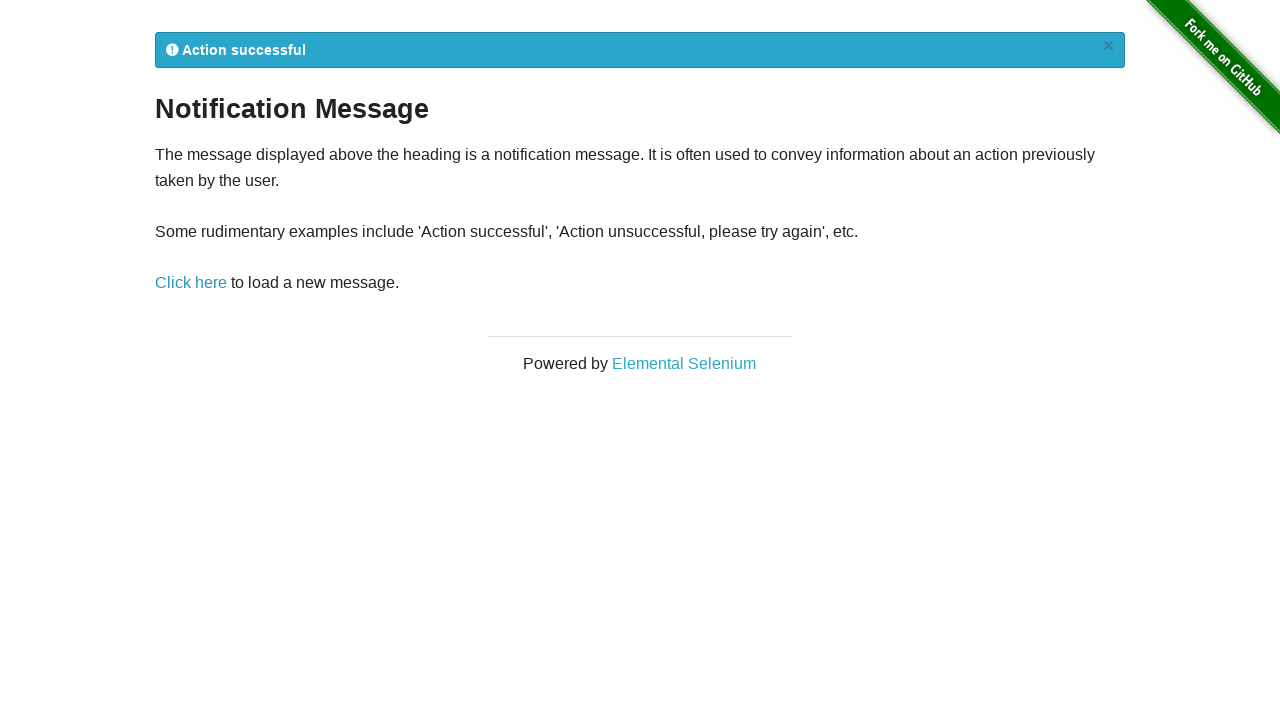

Clicked 'Click here' link again to generate different notification at (191, 283) on a:text('Click here')
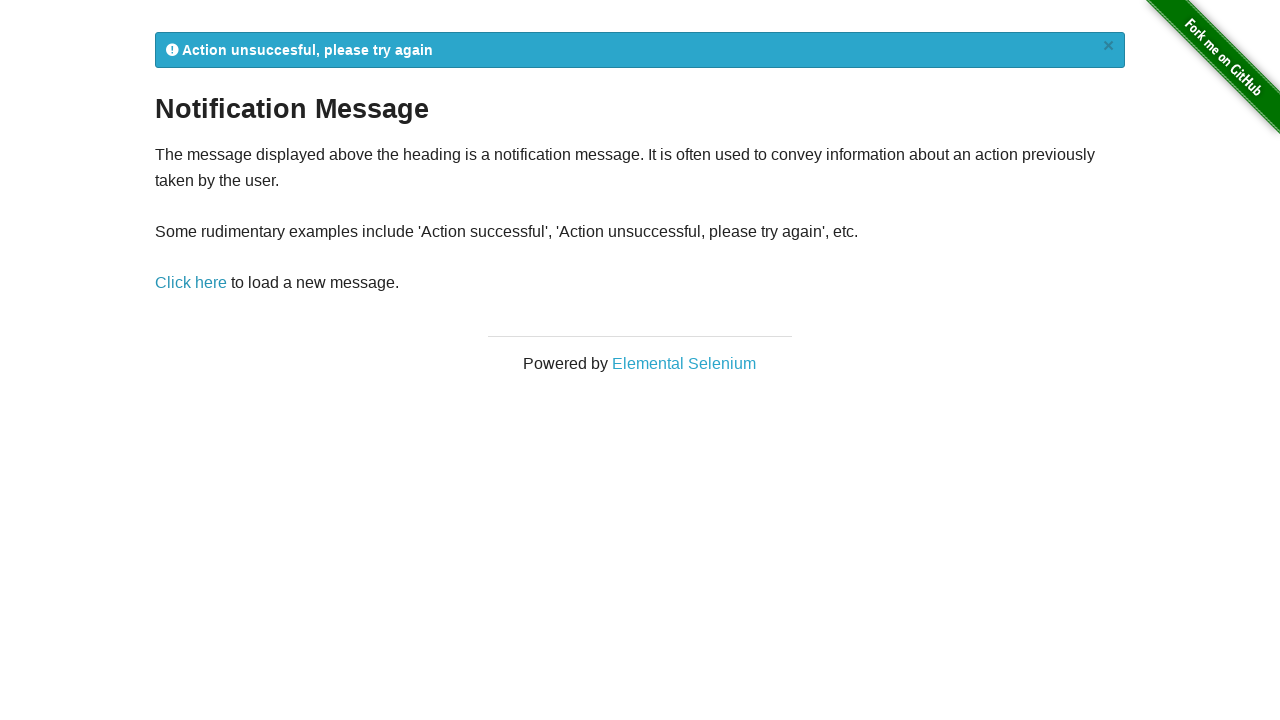

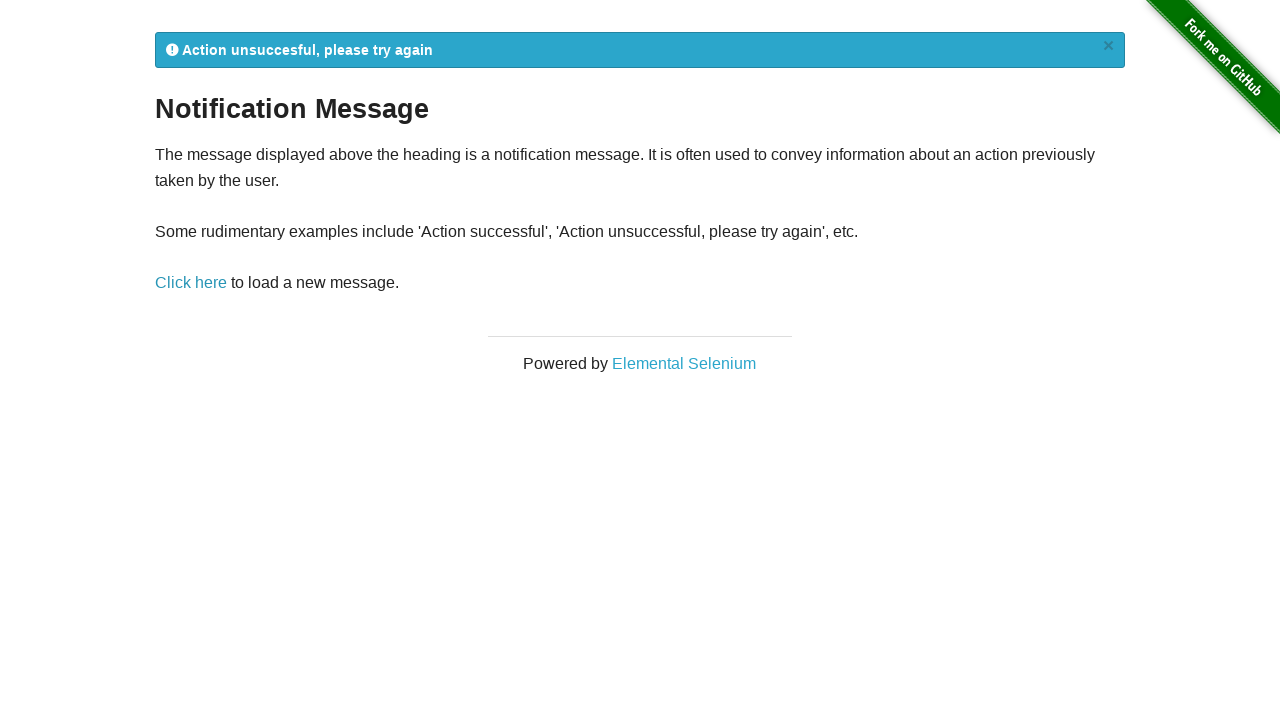